Tests dropdown selection functionality by selecting "Blue" from an old-style select menu on the DemoQA website

Starting URL: https://demoqa.com/select-menu

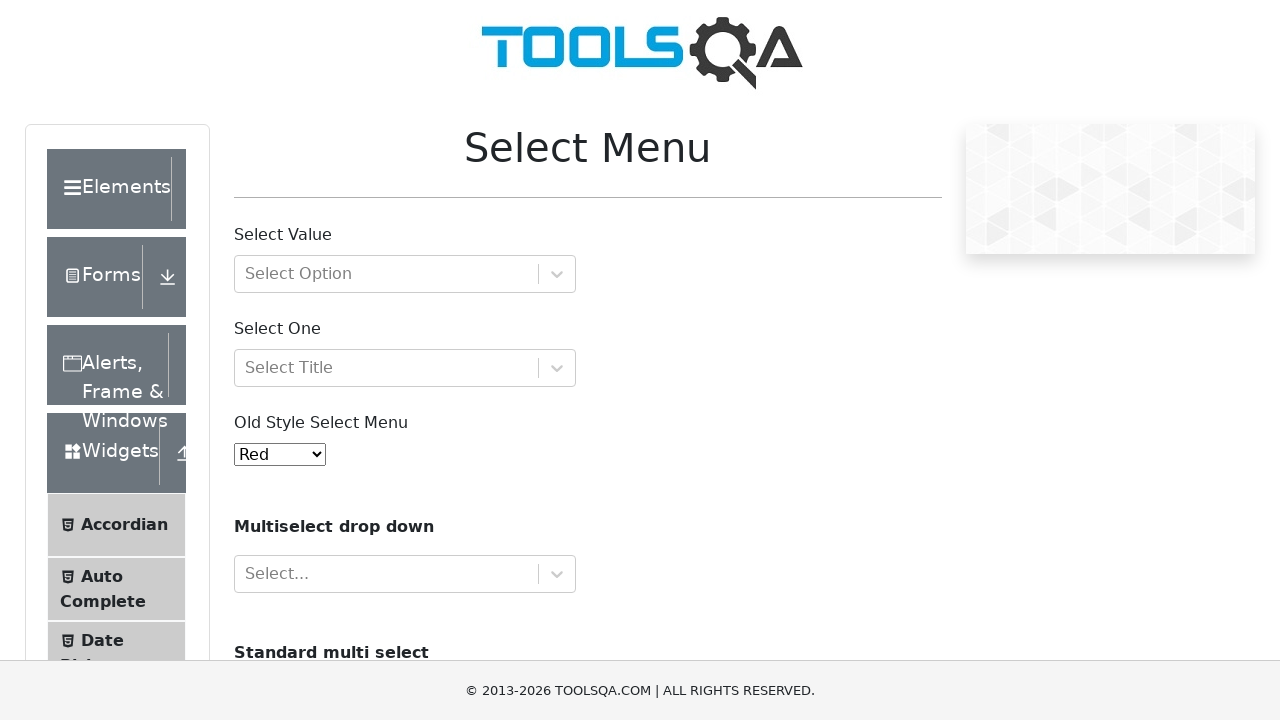

Navigated to DemoQA select menu page
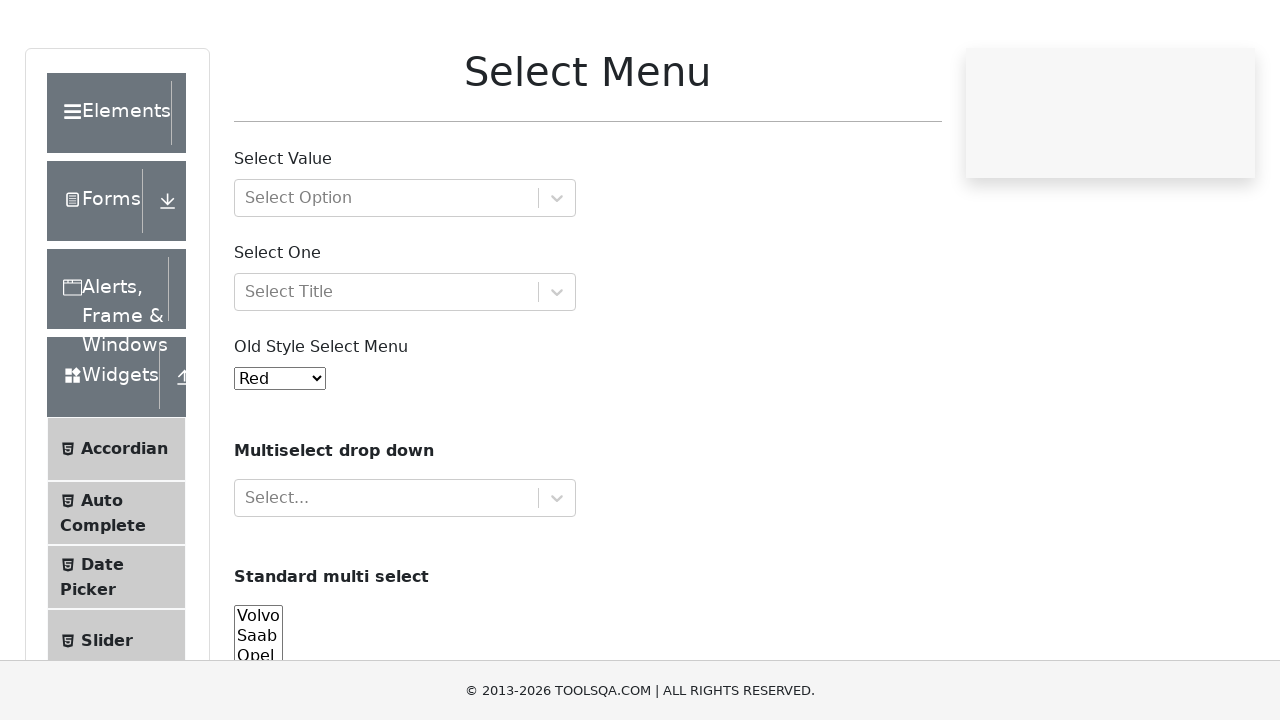

Selected 'Blue' from the old-style select menu on #oldSelectMenu
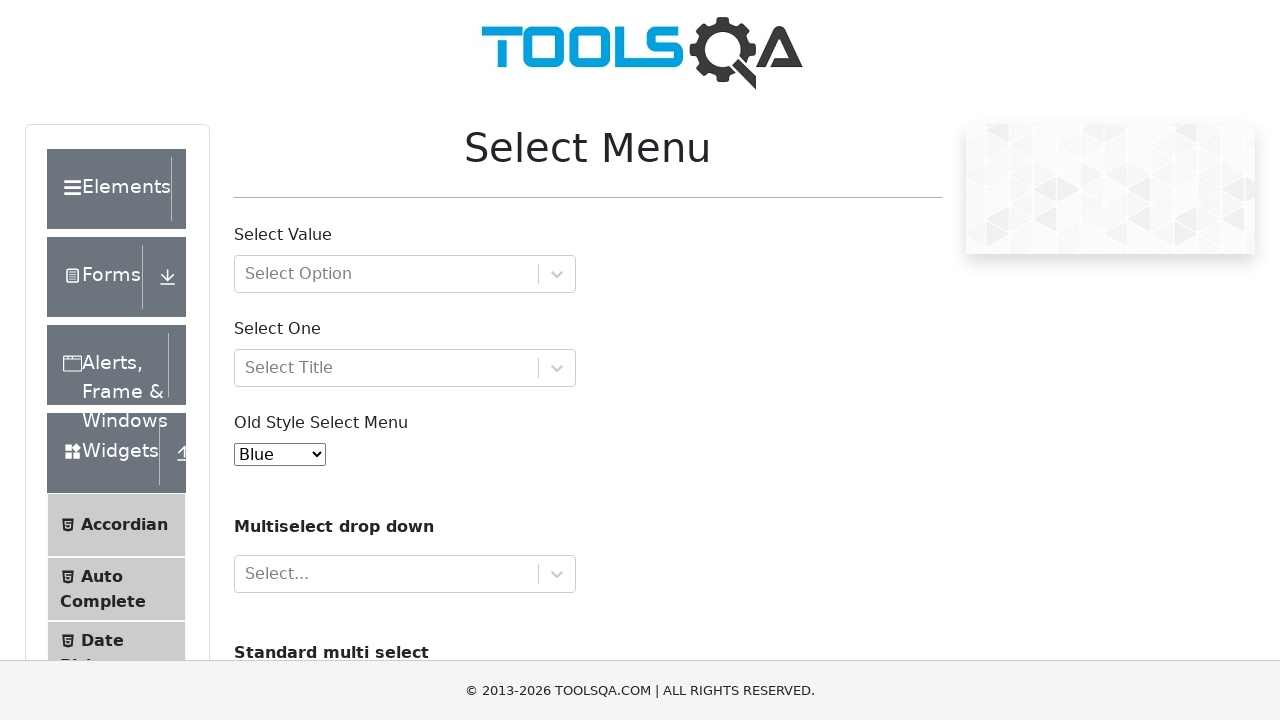

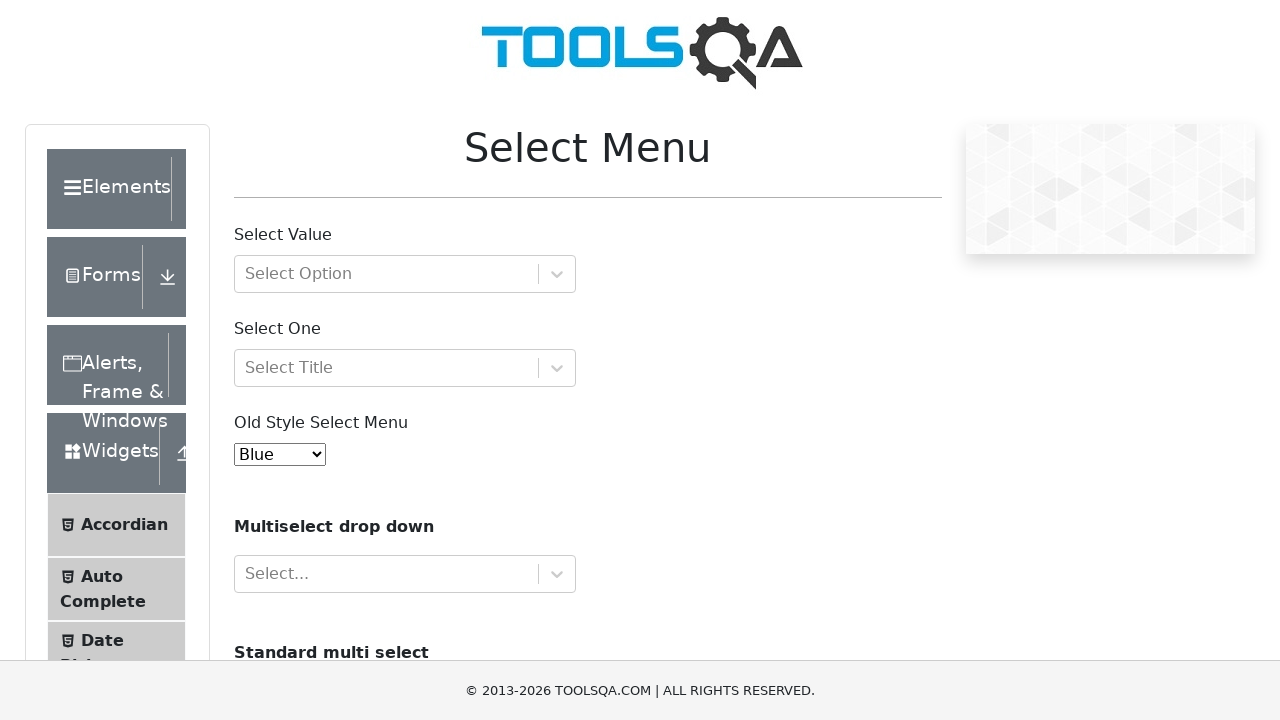